Tests editing a todo item by double-clicking and entering new text

Starting URL: https://demo.playwright.dev/todomvc

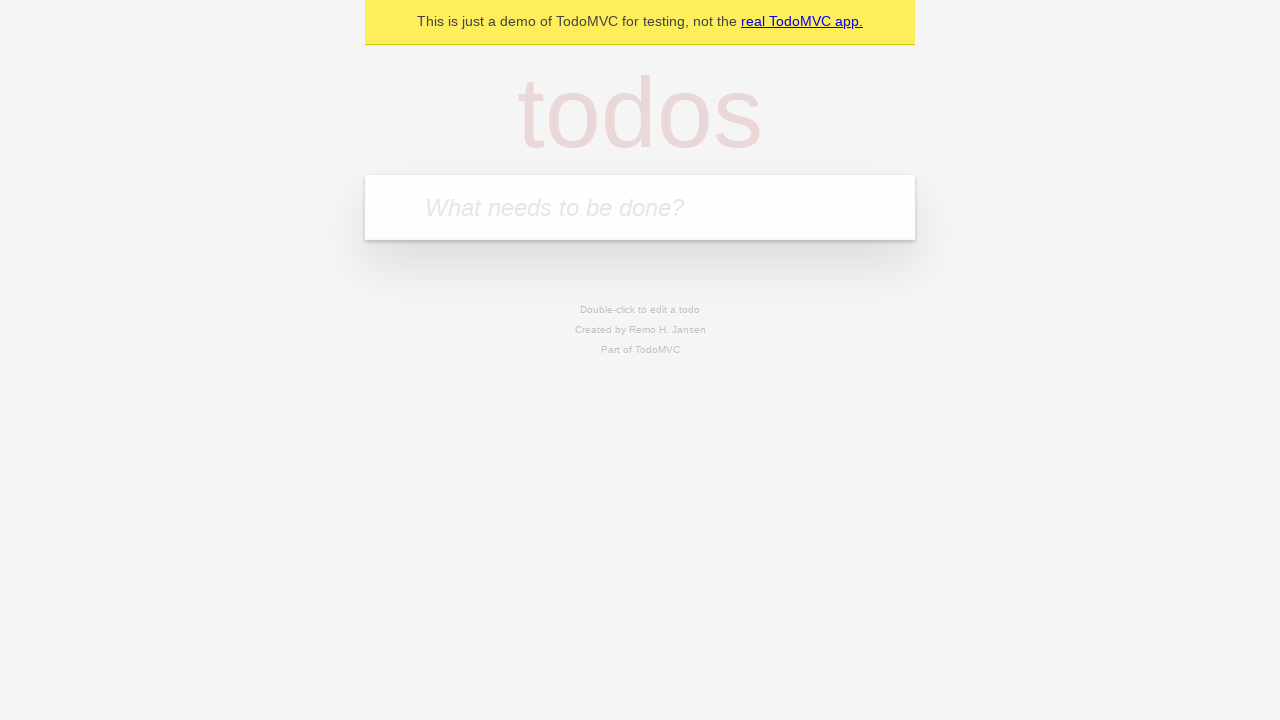

Filled new todo field with 'buy some cheese' on internal:attr=[placeholder="What needs to be done?"i]
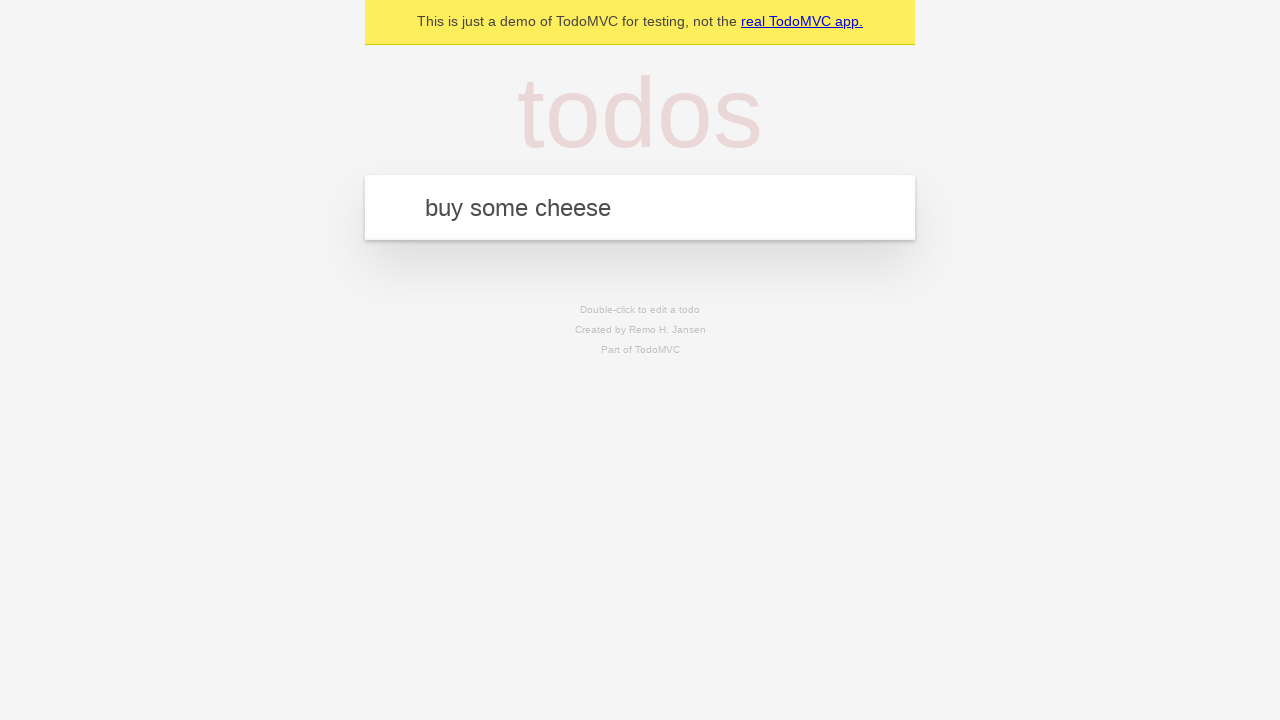

Pressed Enter to create todo 'buy some cheese' on internal:attr=[placeholder="What needs to be done?"i]
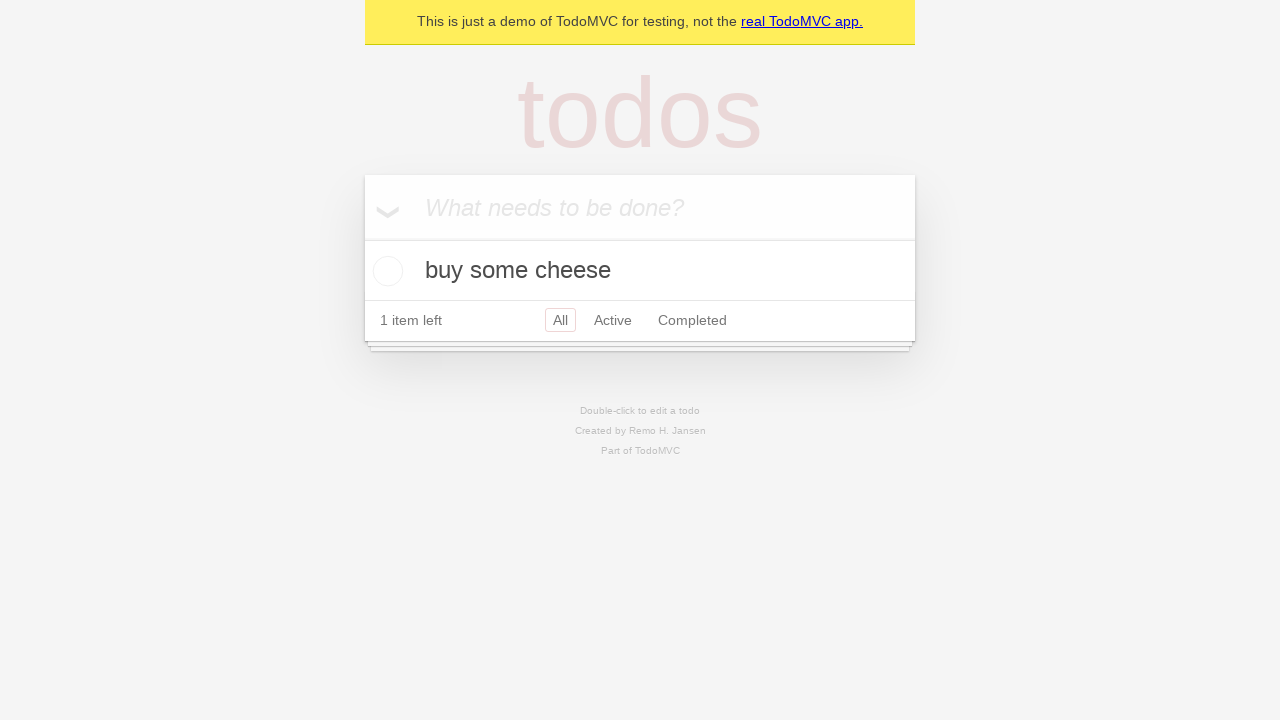

Filled new todo field with 'feed the cat' on internal:attr=[placeholder="What needs to be done?"i]
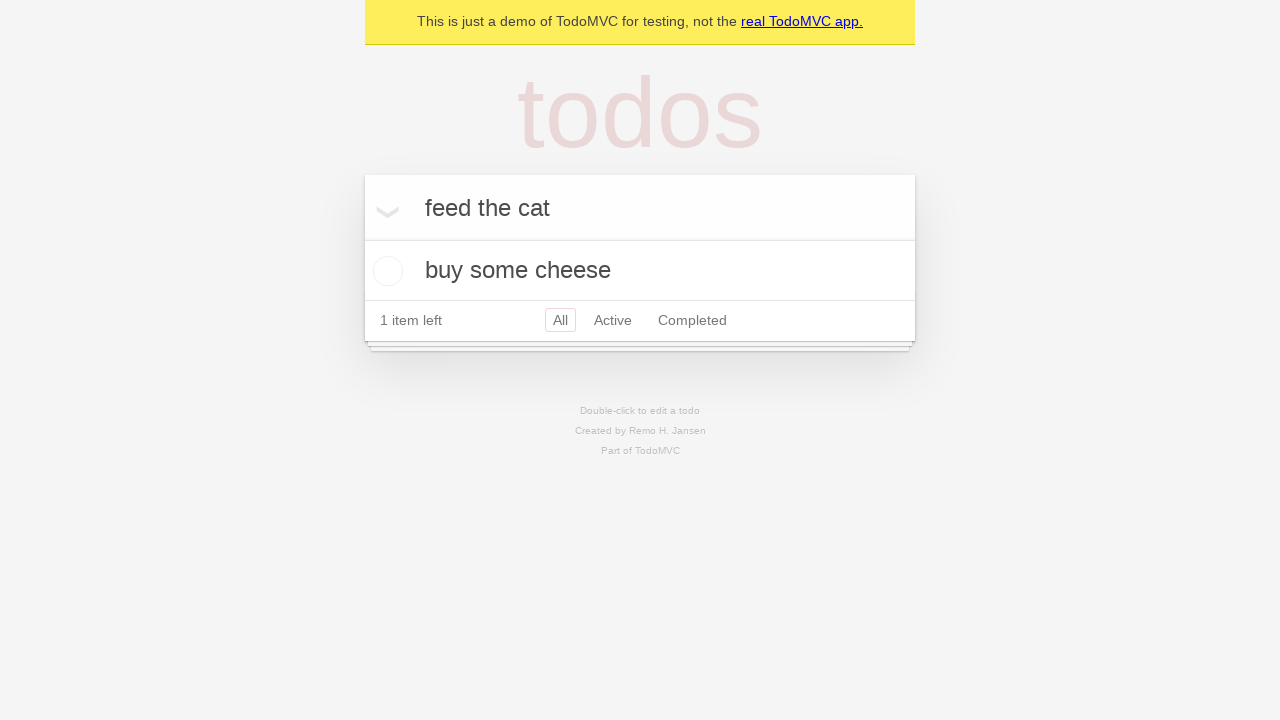

Pressed Enter to create todo 'feed the cat' on internal:attr=[placeholder="What needs to be done?"i]
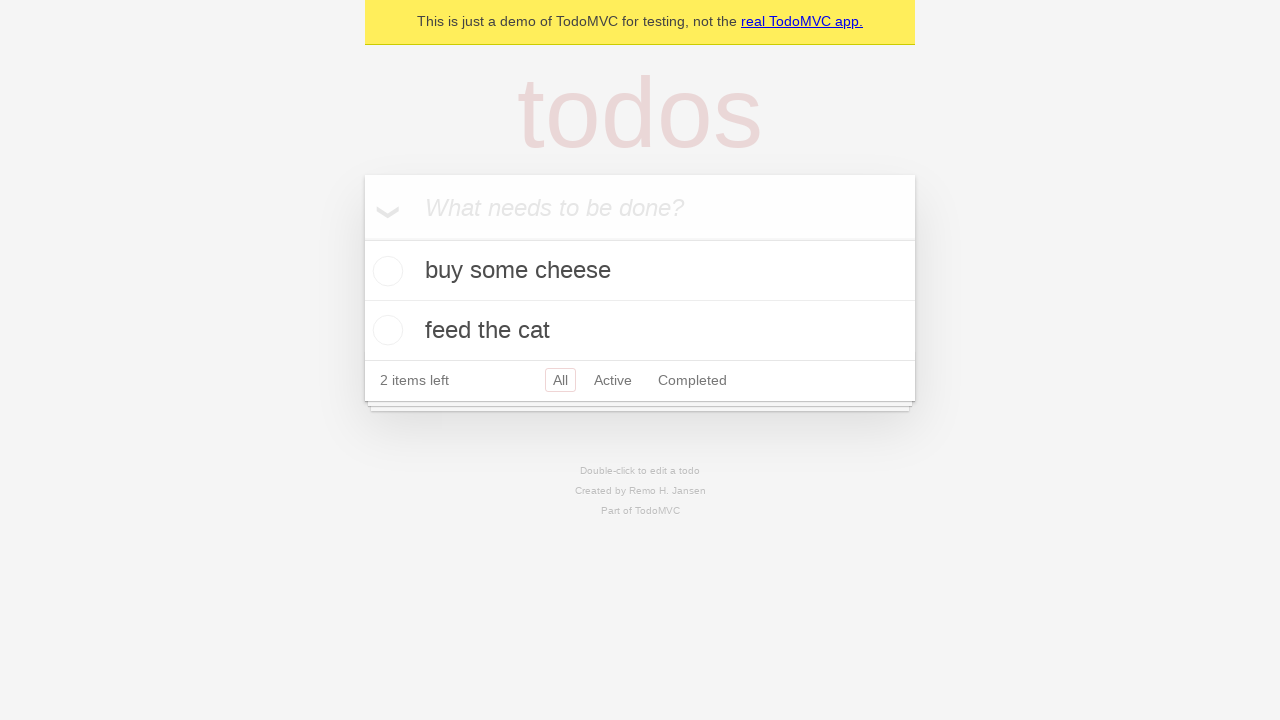

Filled new todo field with 'book a doctors appointment' on internal:attr=[placeholder="What needs to be done?"i]
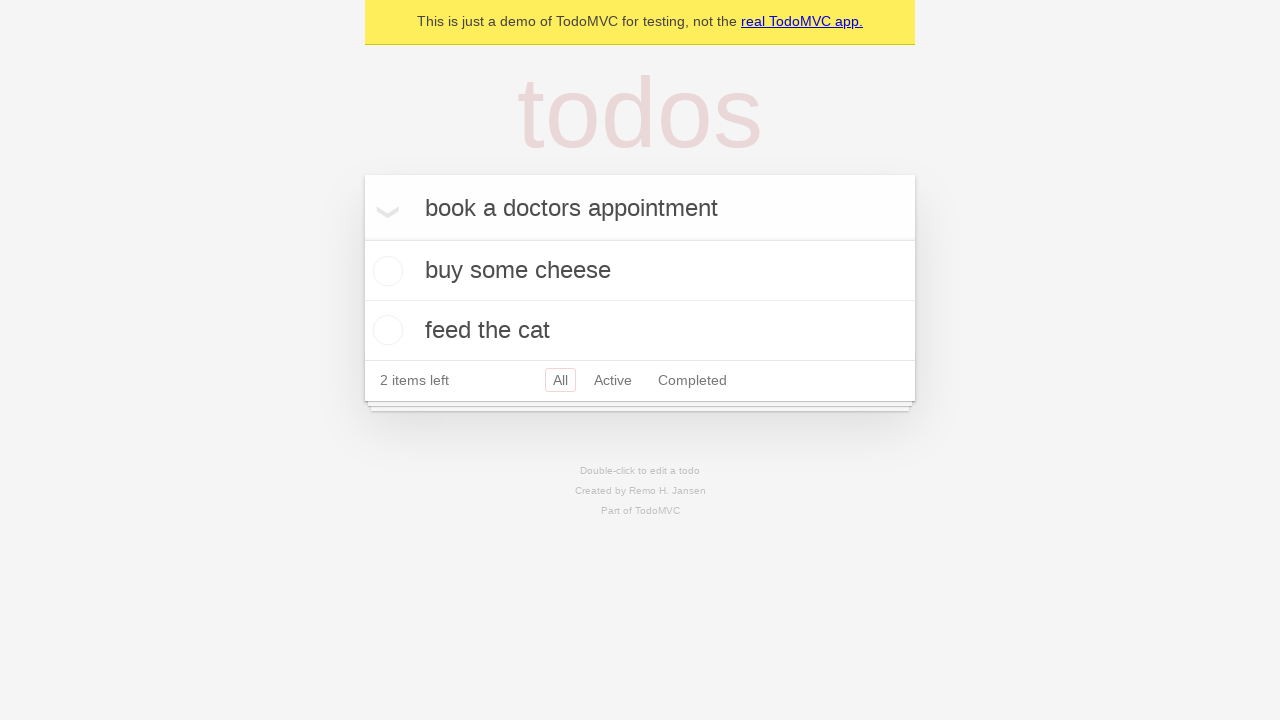

Pressed Enter to create todo 'book a doctors appointment' on internal:attr=[placeholder="What needs to be done?"i]
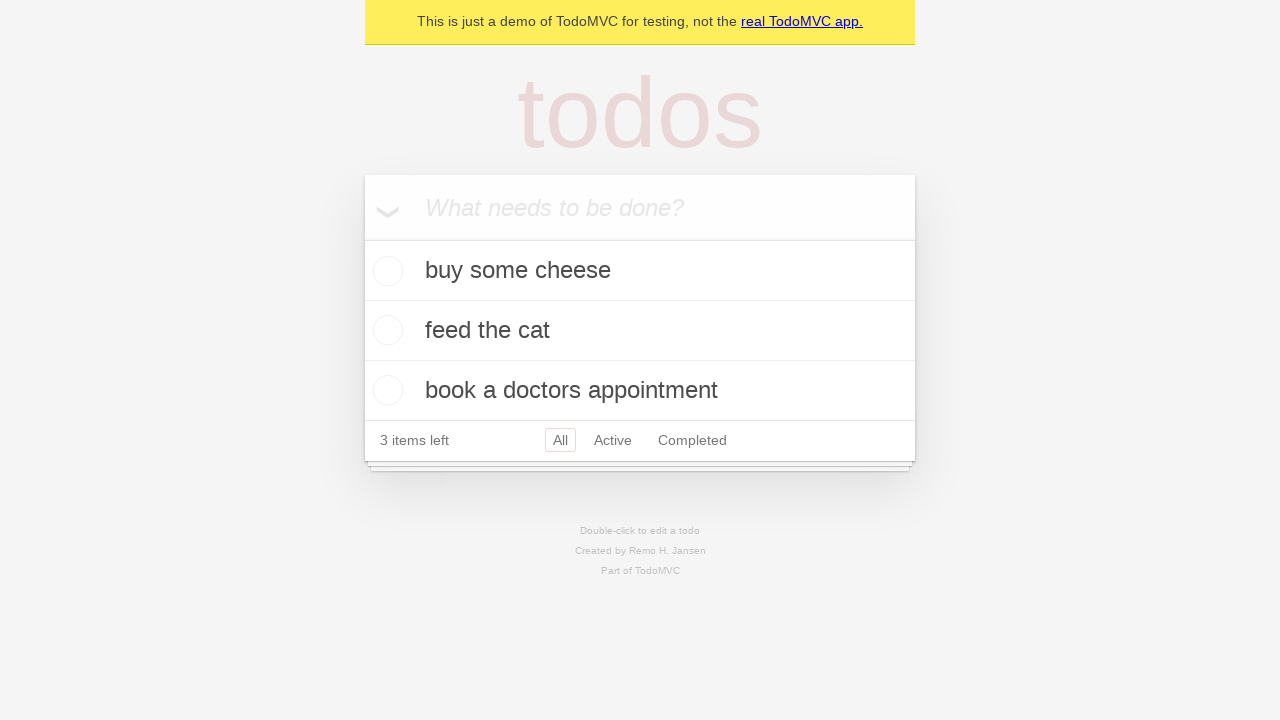

Retrieved list of todo items
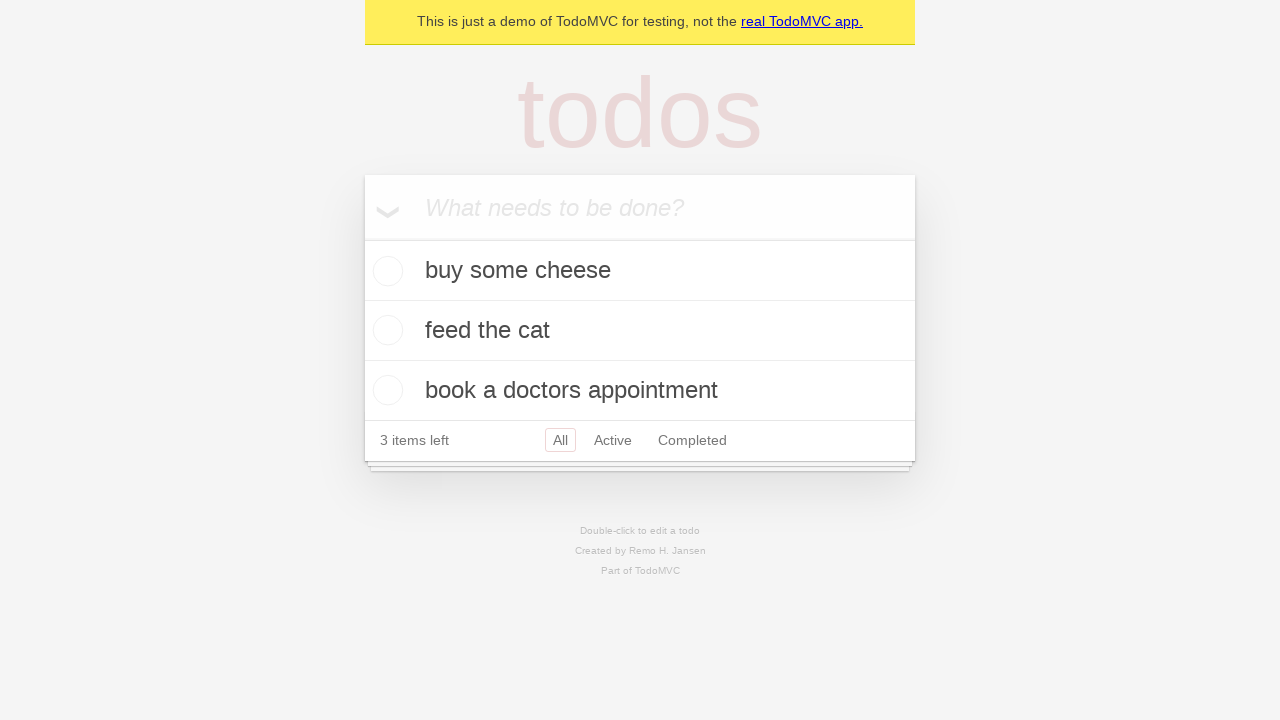

Selected second todo item
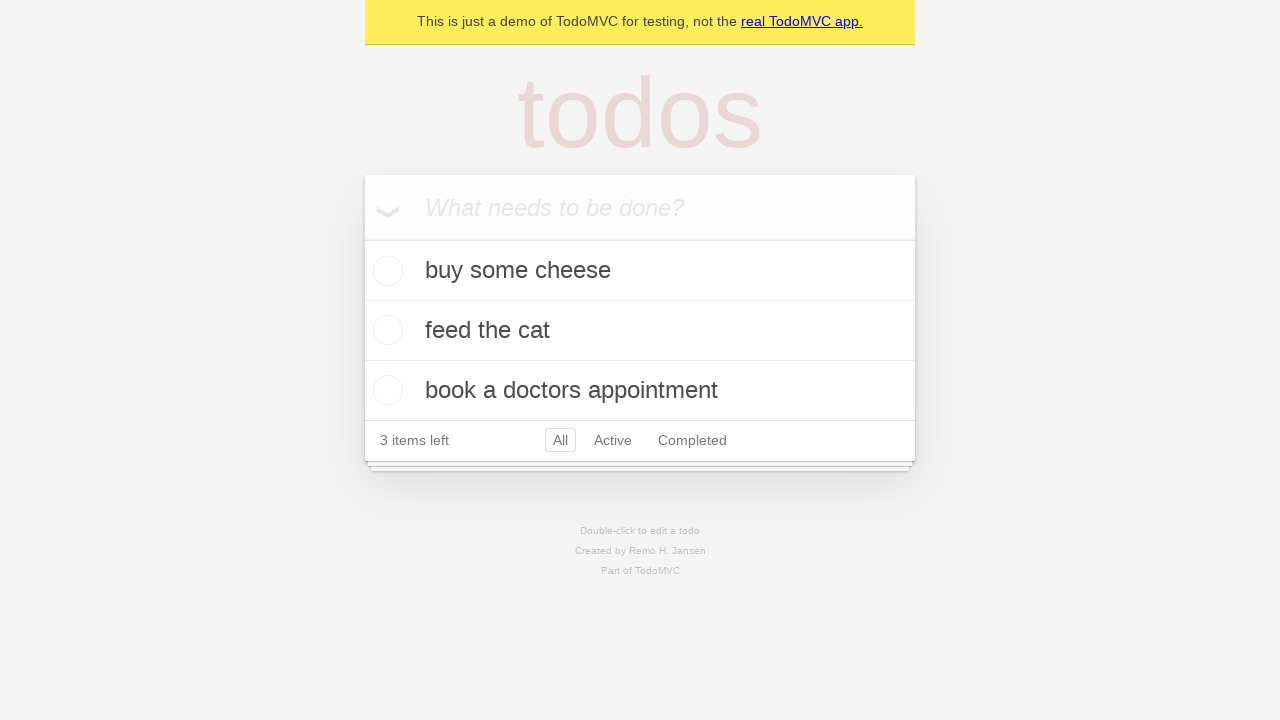

Double-clicked second todo item to enter edit mode at (640, 331) on internal:testid=[data-testid="todo-item"s] >> nth=1
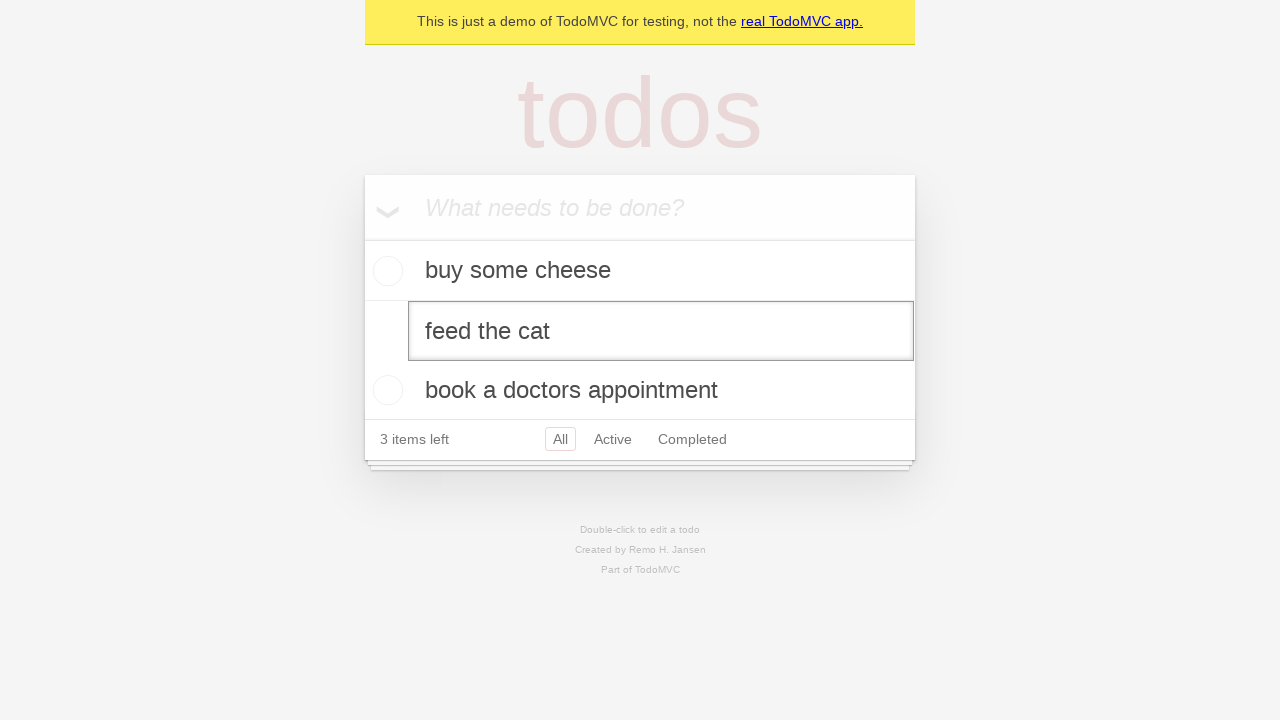

Filled edit textbox with new text 'buy some sausages' on internal:testid=[data-testid="todo-item"s] >> nth=1 >> internal:role=textbox[nam
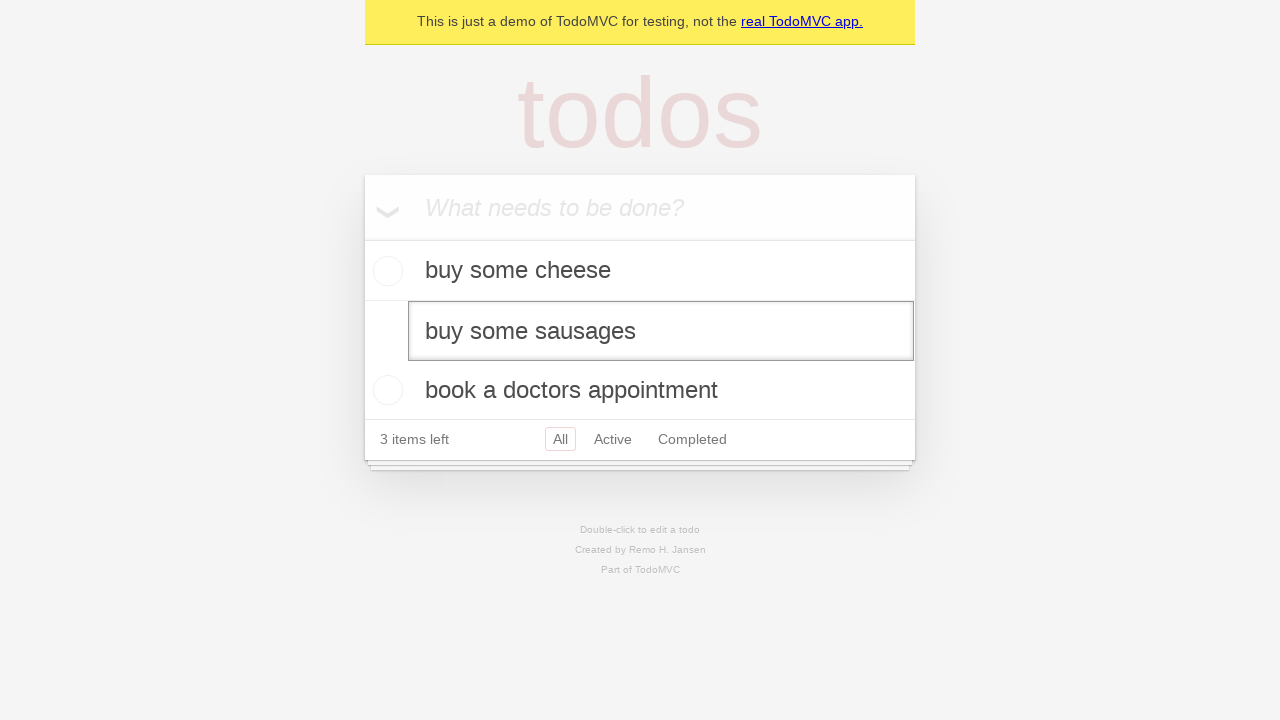

Pressed Enter to confirm the edit on internal:testid=[data-testid="todo-item"s] >> nth=1 >> internal:role=textbox[nam
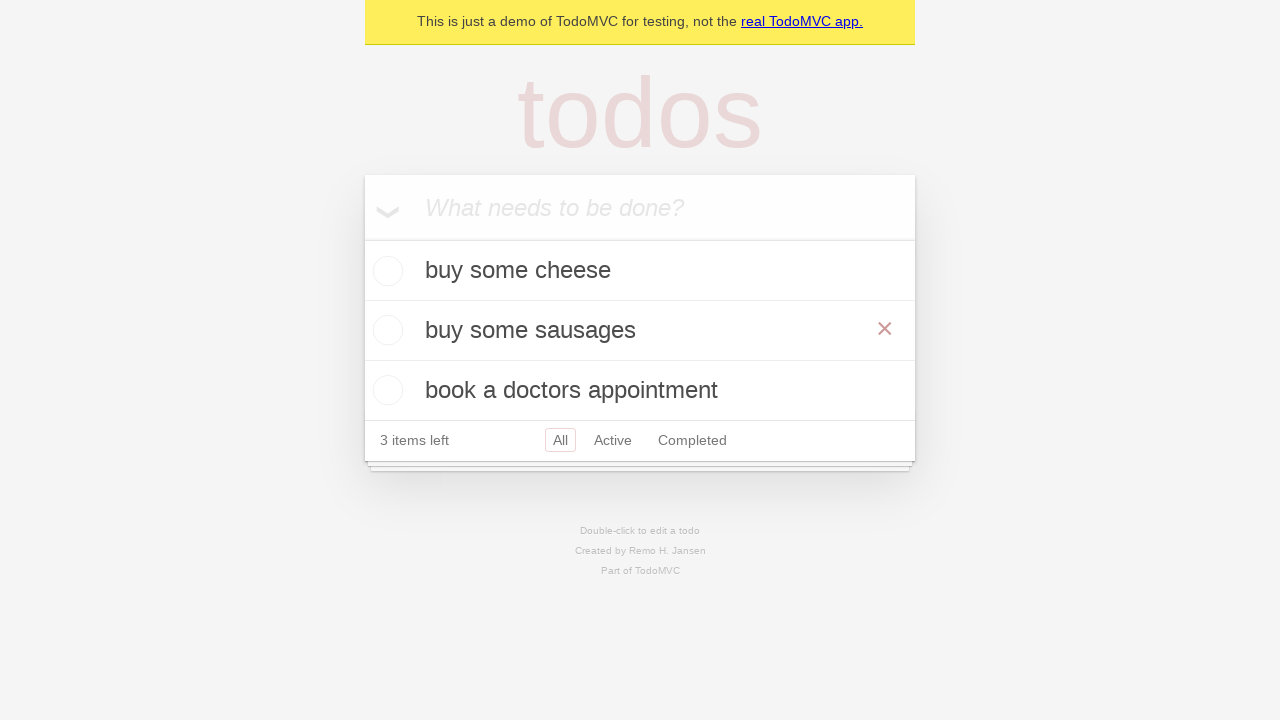

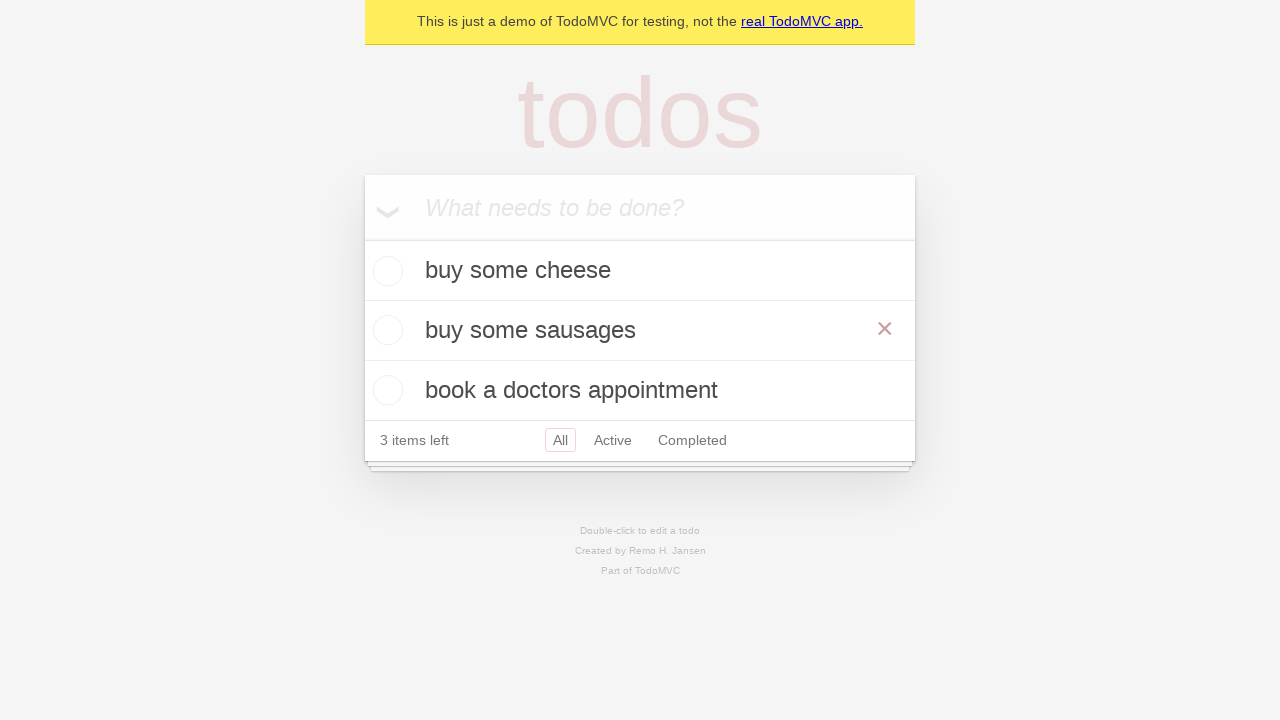